Opens the appointment modal and enters the owner's name, verifying it is set correctly.

Starting URL: https://test-a-pet.vercel.app/

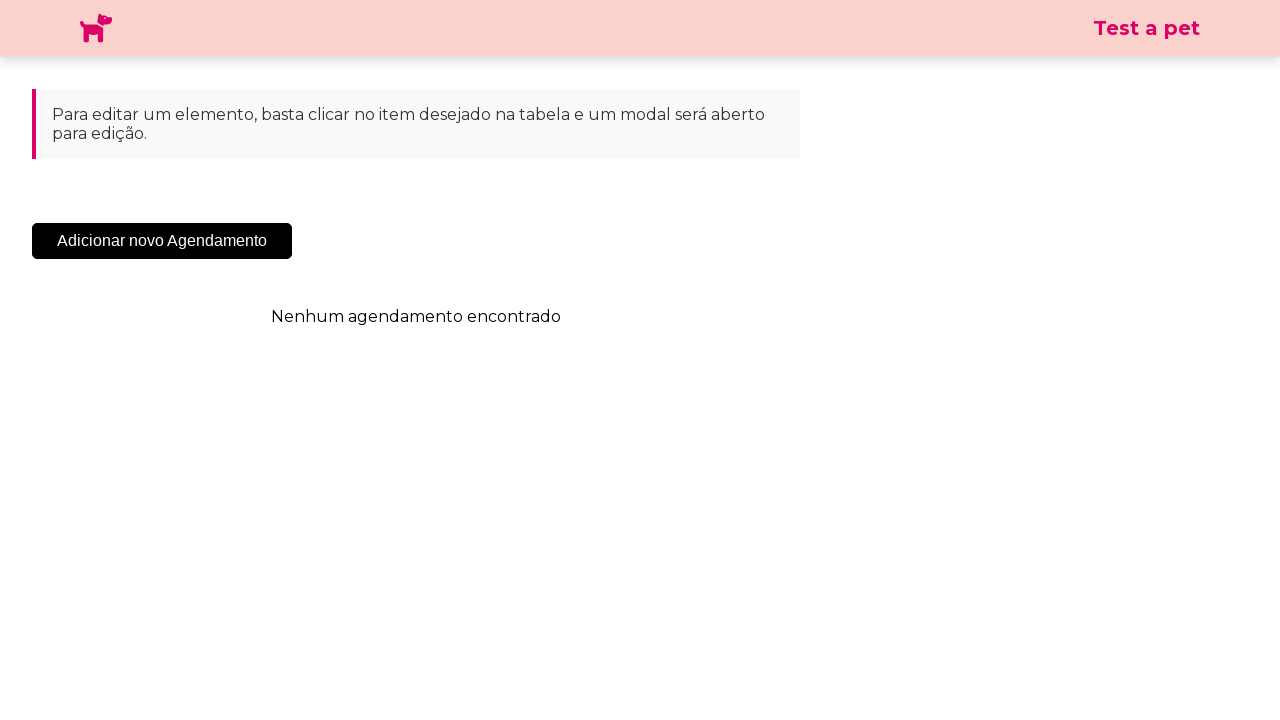

Clicked 'Add New Appointment' button to open appointment modal at (162, 241) on .sc-cHqXqK.kZzwzX
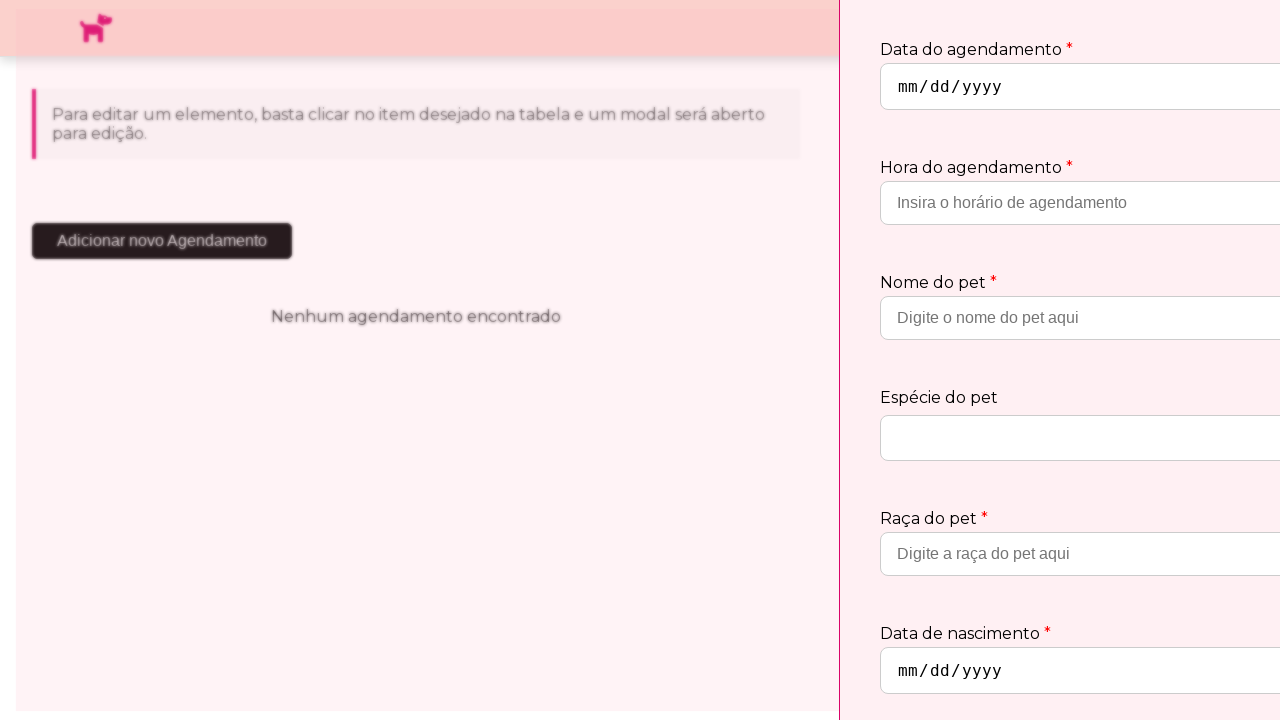

Waited 3 seconds for appointment modal to load
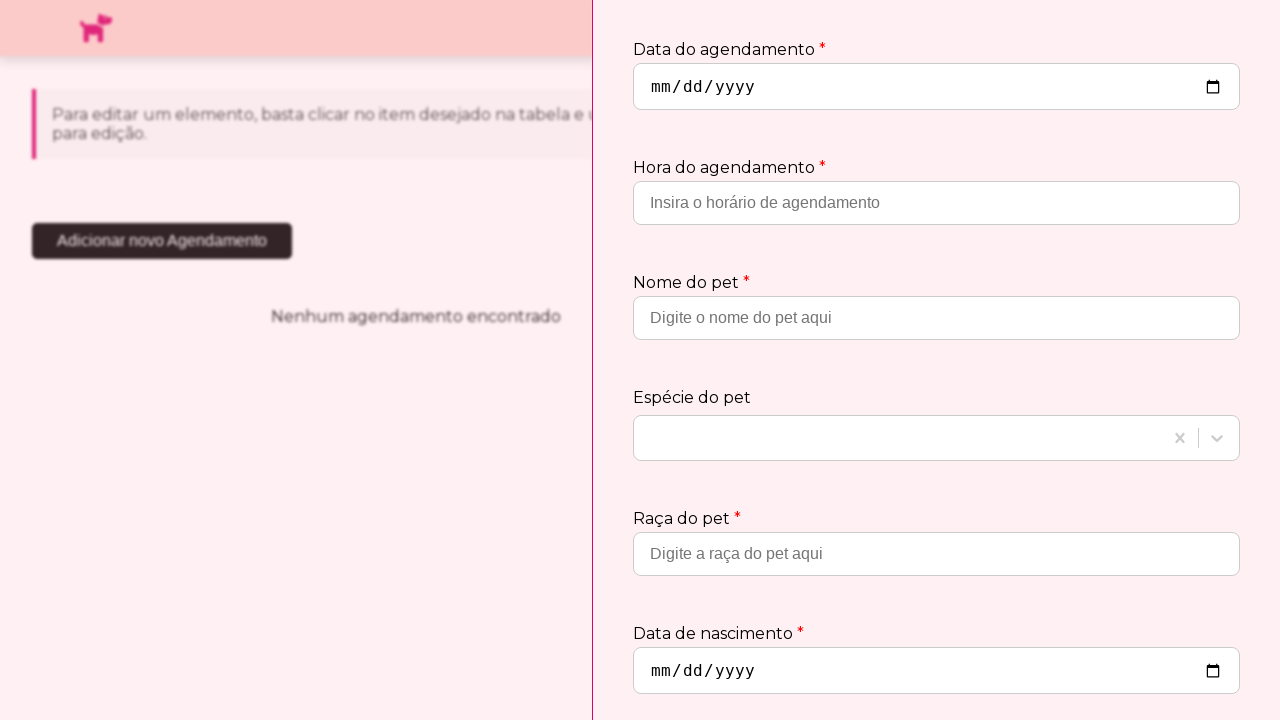

Filled owner name field with 'Maria Fernanda Santos' on input[placeholder='Insira o nome do proprietário']
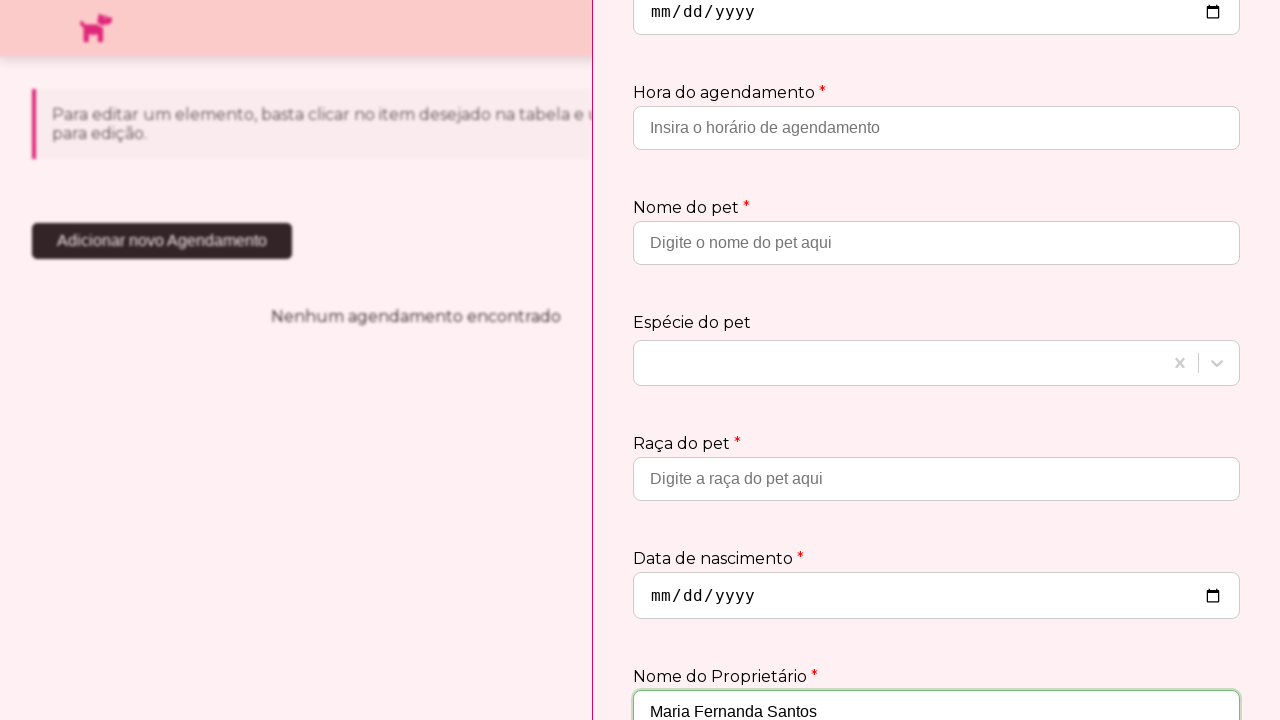

Verified that owner name field contains 'Maria Fernanda Santos'
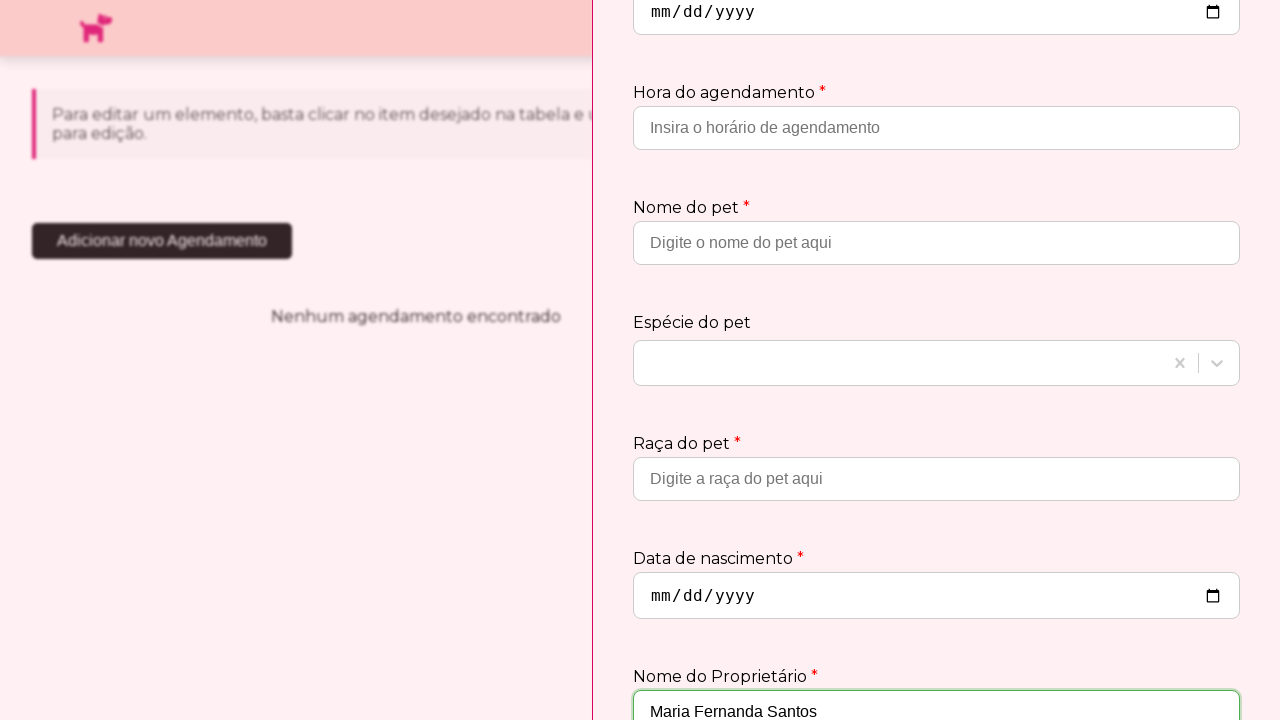

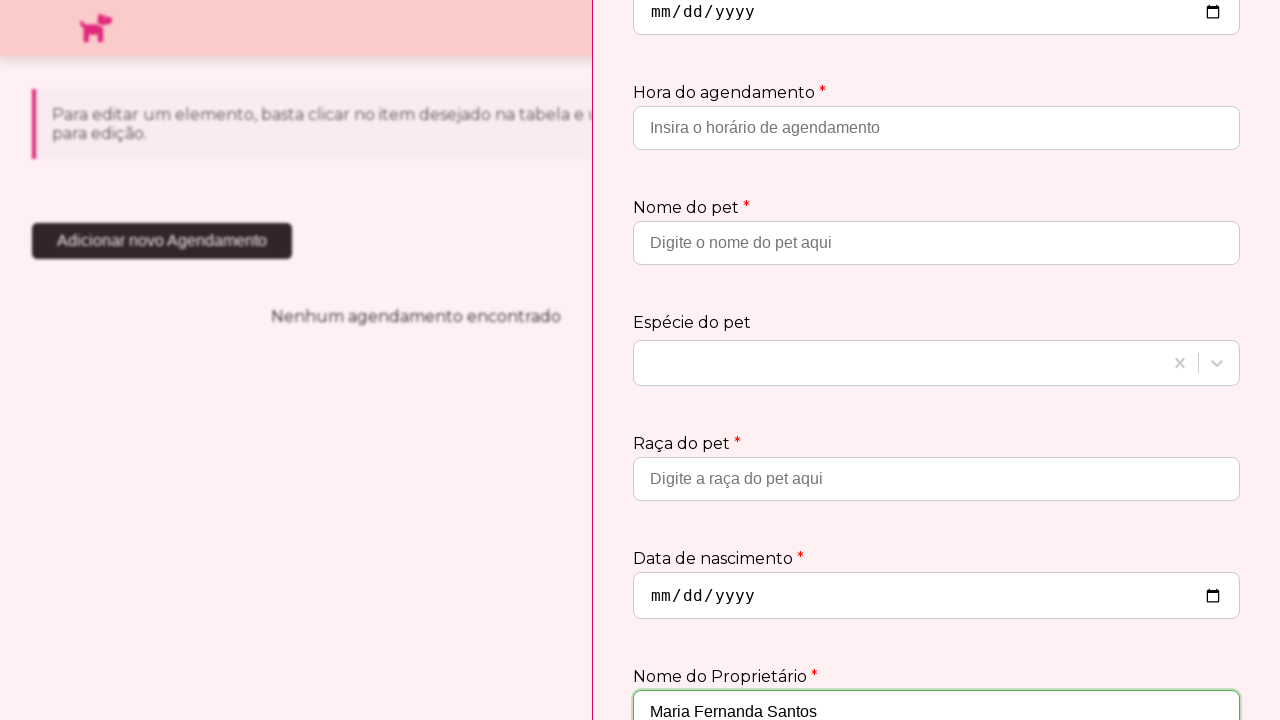